Tests the jQuery UI autocomplete feature by typing a partial string "P" in the input field and selecting "Python" from the autocomplete dropdown suggestions.

Starting URL: https://jqueryui.com/autocomplete/

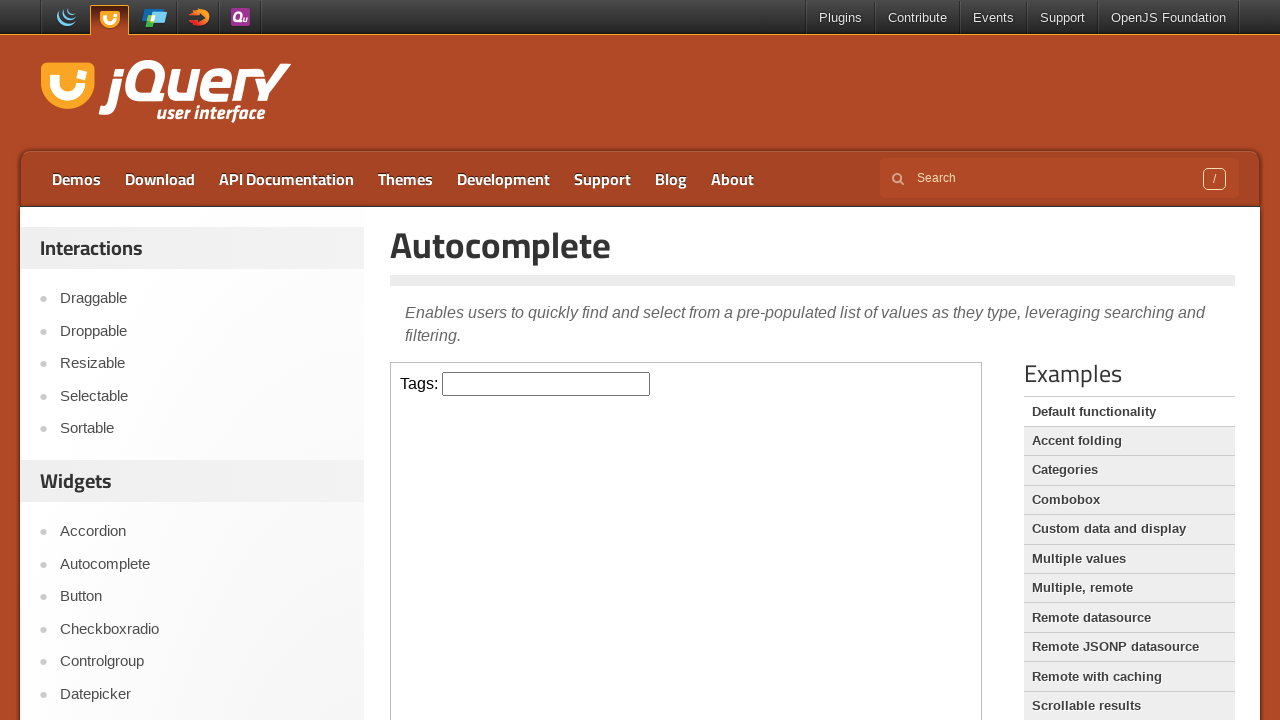

Navigated to jQuery UI autocomplete demo page
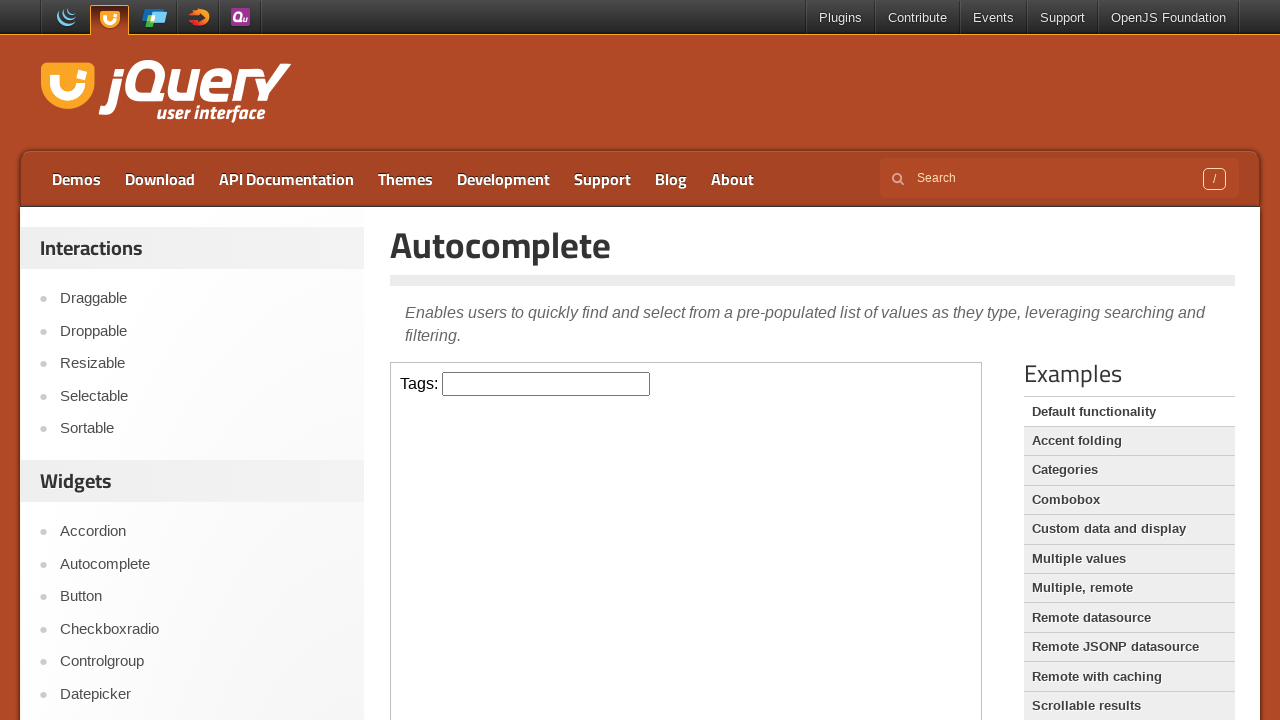

Clicked on the autocomplete input field inside iframe at (546, 384) on iframe >> internal:control=enter-frame >> input
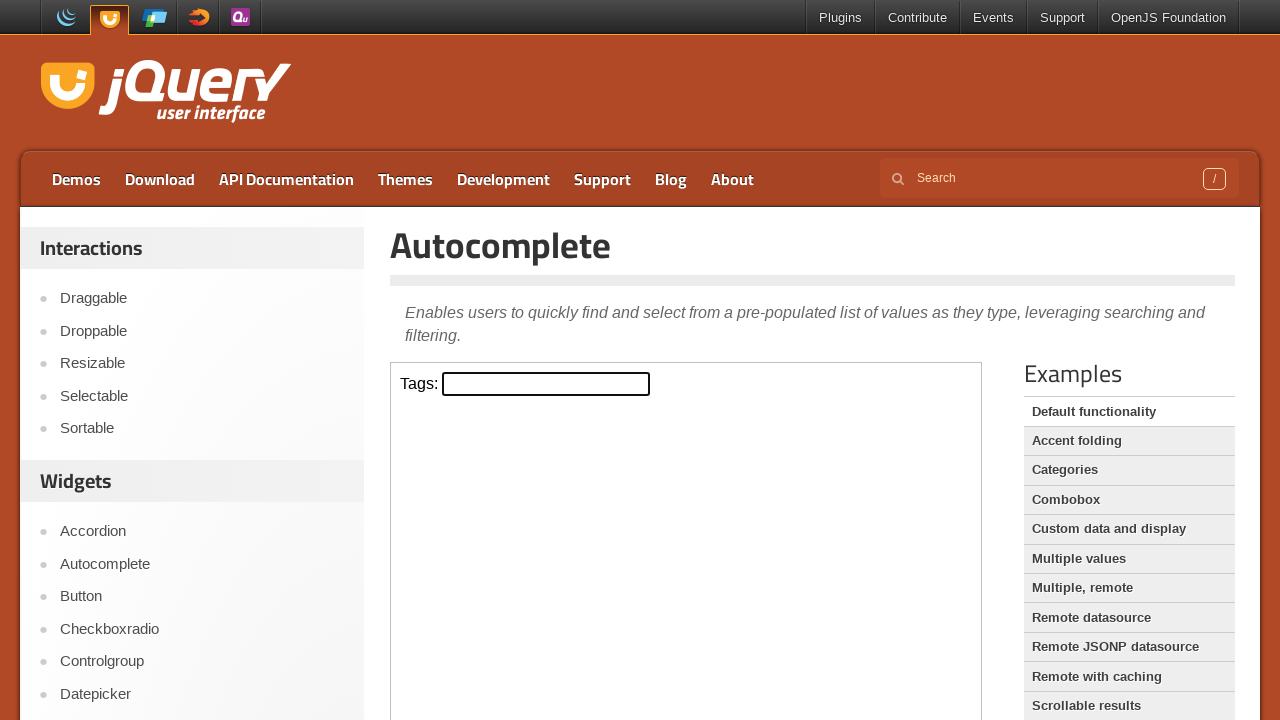

Typed 'P' in the autocomplete input field to trigger suggestions on iframe >> internal:control=enter-frame >> input
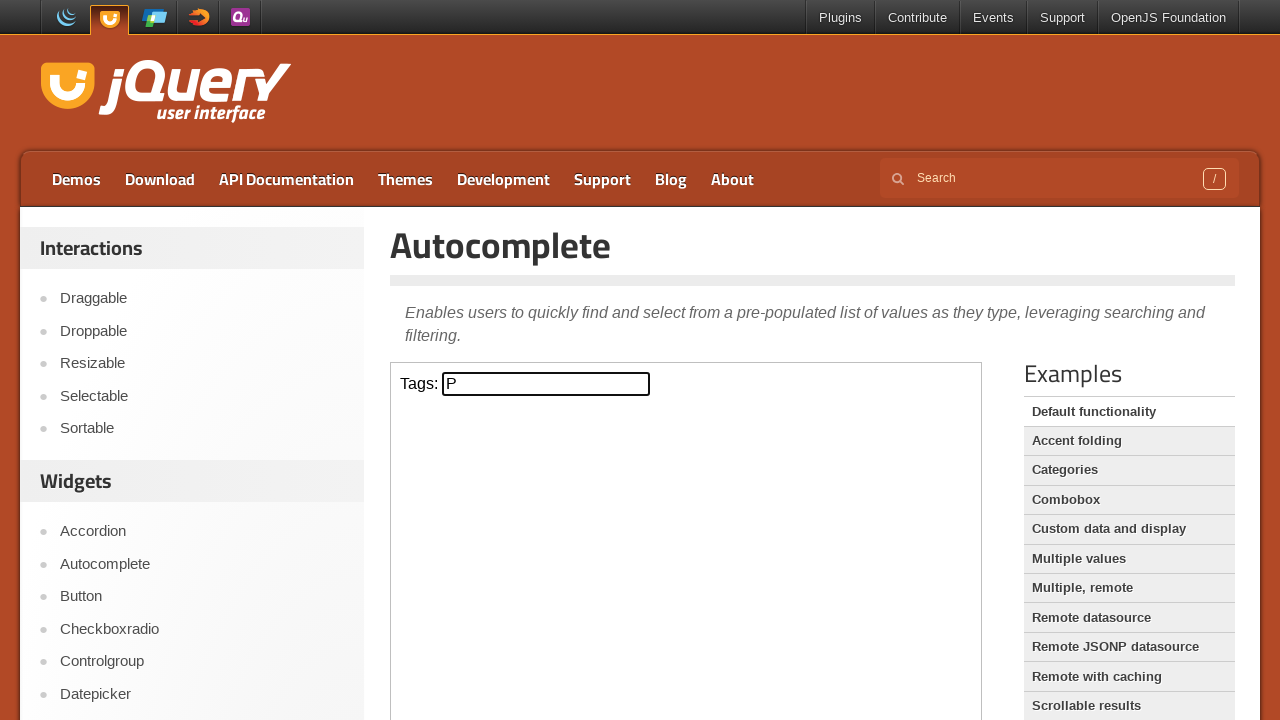

Selected 'Python' from the autocomplete dropdown suggestions at (546, 577) on iframe >> internal:control=enter-frame >> text=Python
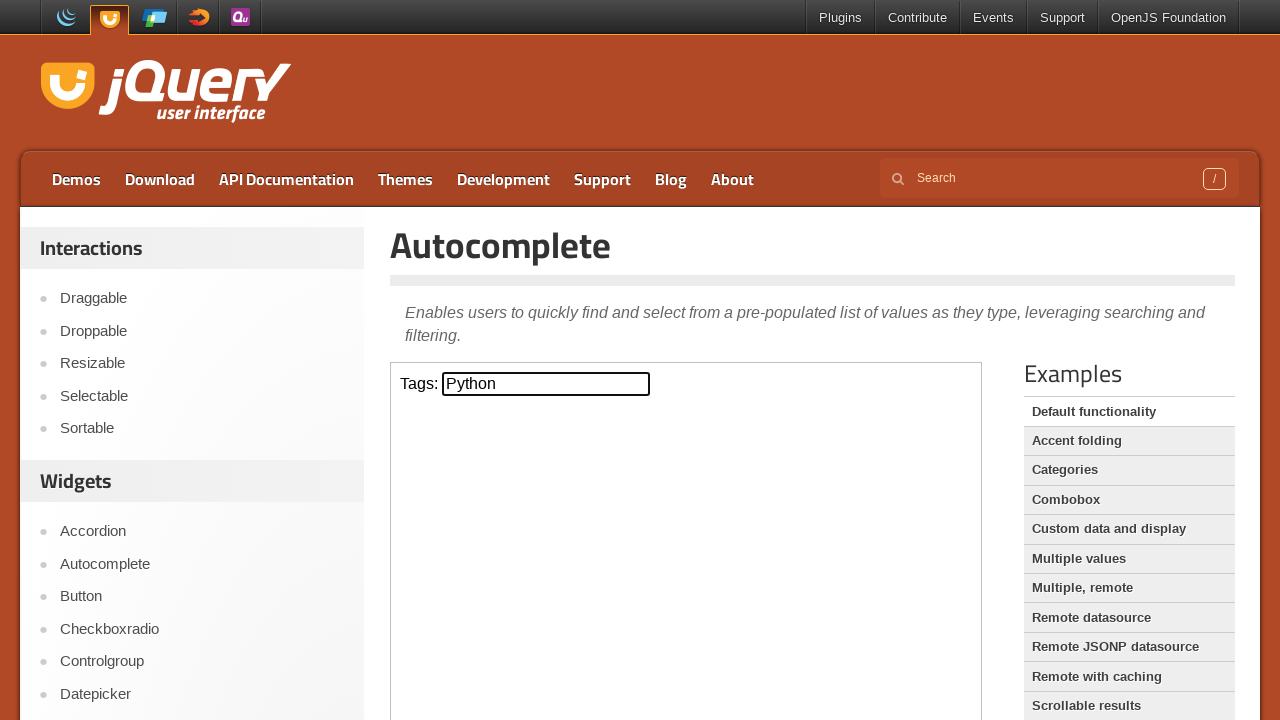

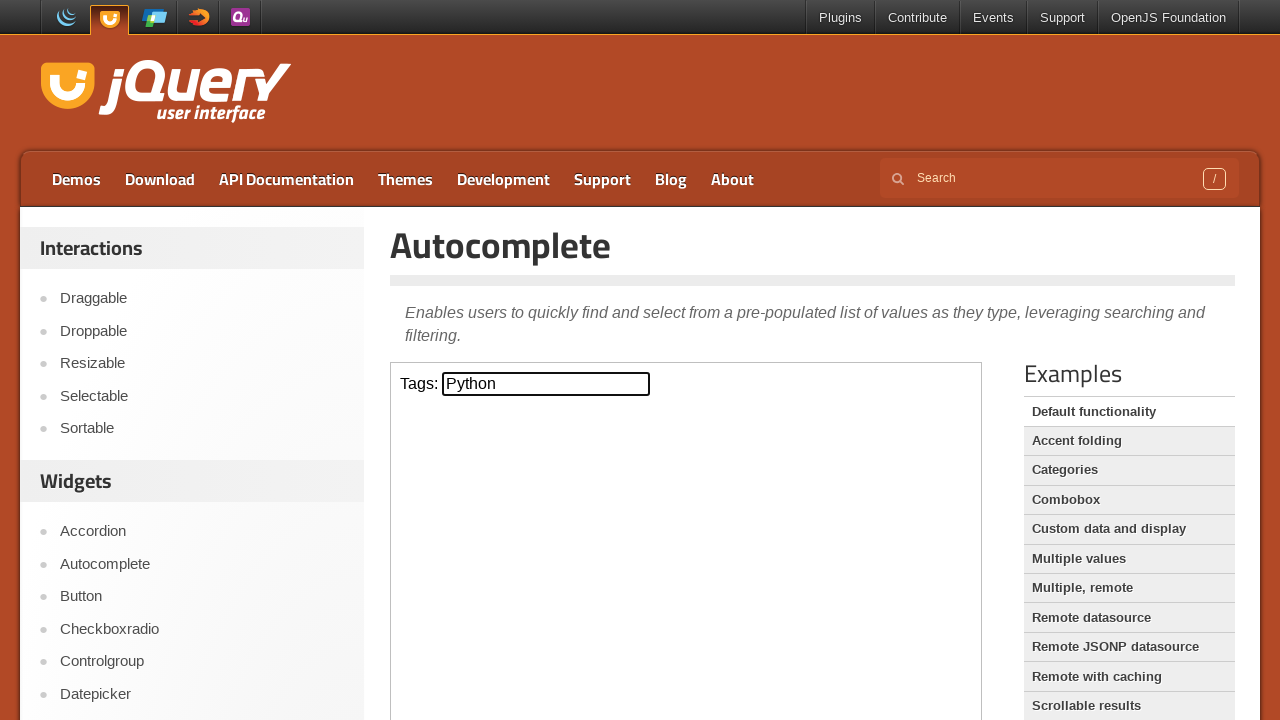